Tests HTML5 drag and drop by dragging column A to column B and back using native drag and drop

Starting URL: https://automationfc.github.io/drag-drop-html5/

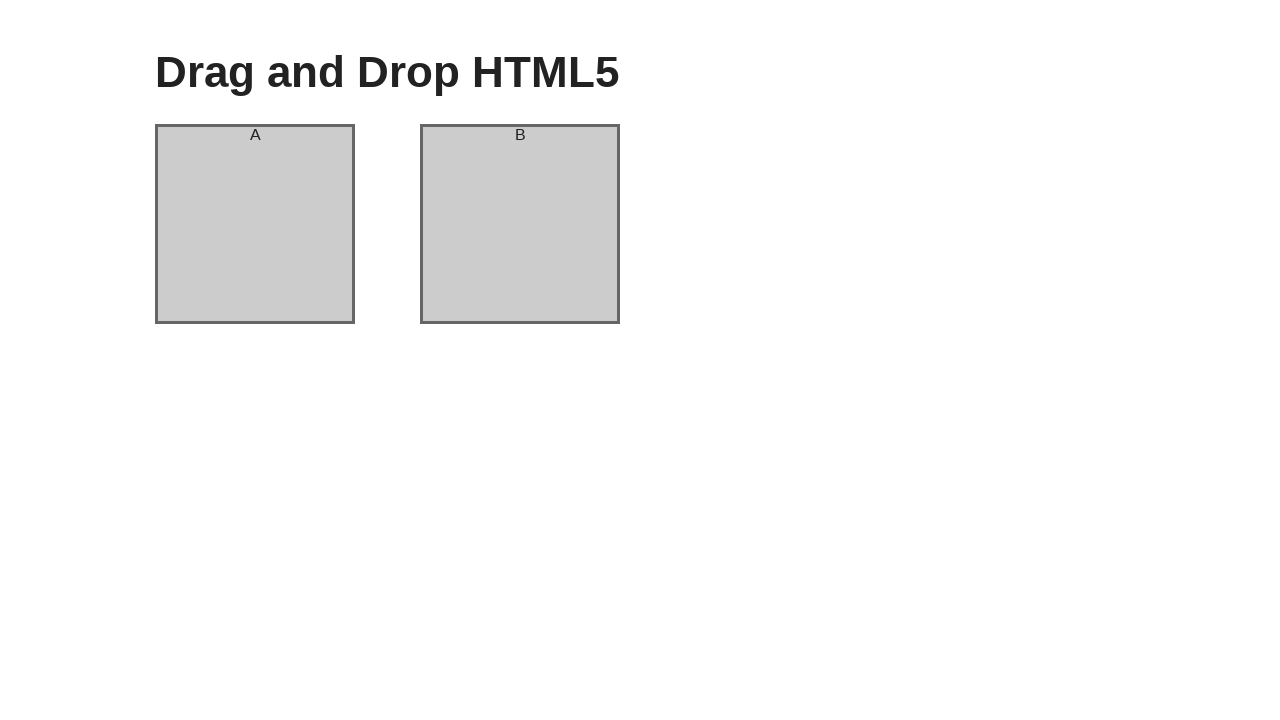

Dragged column A to column B using HTML5 native drag and drop at (520, 224)
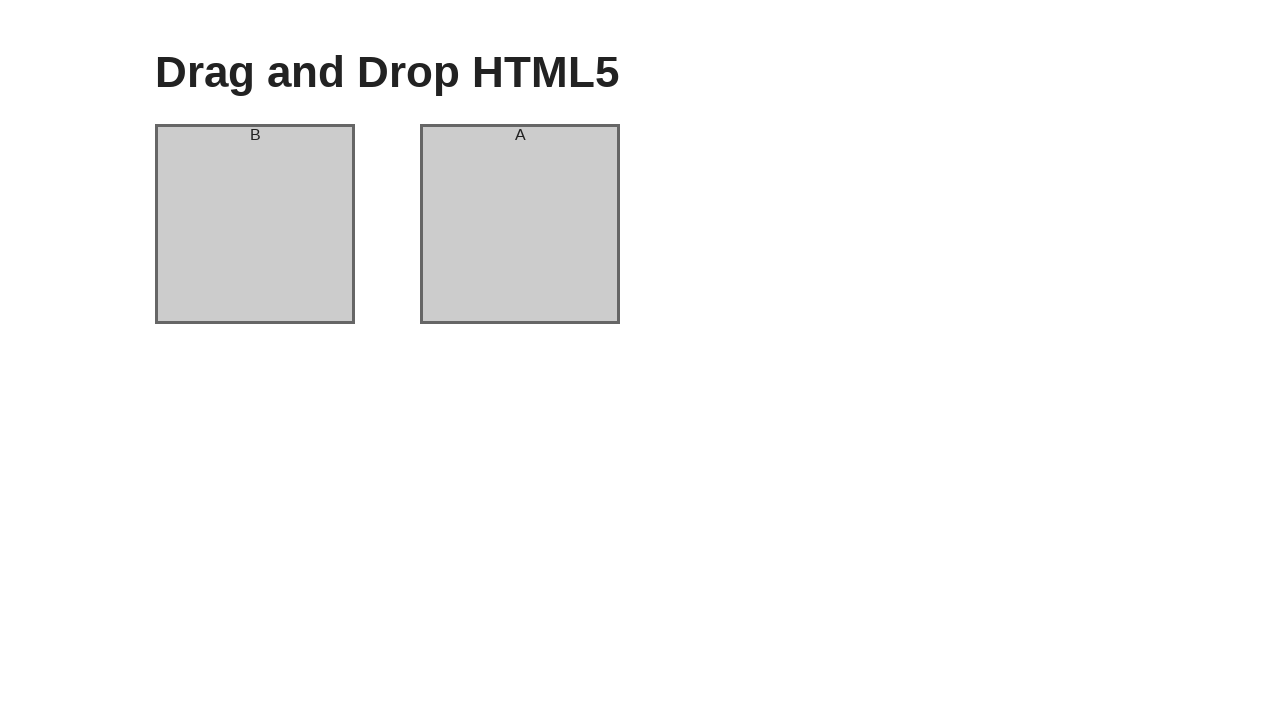

Waited 3 seconds for drag operation to complete
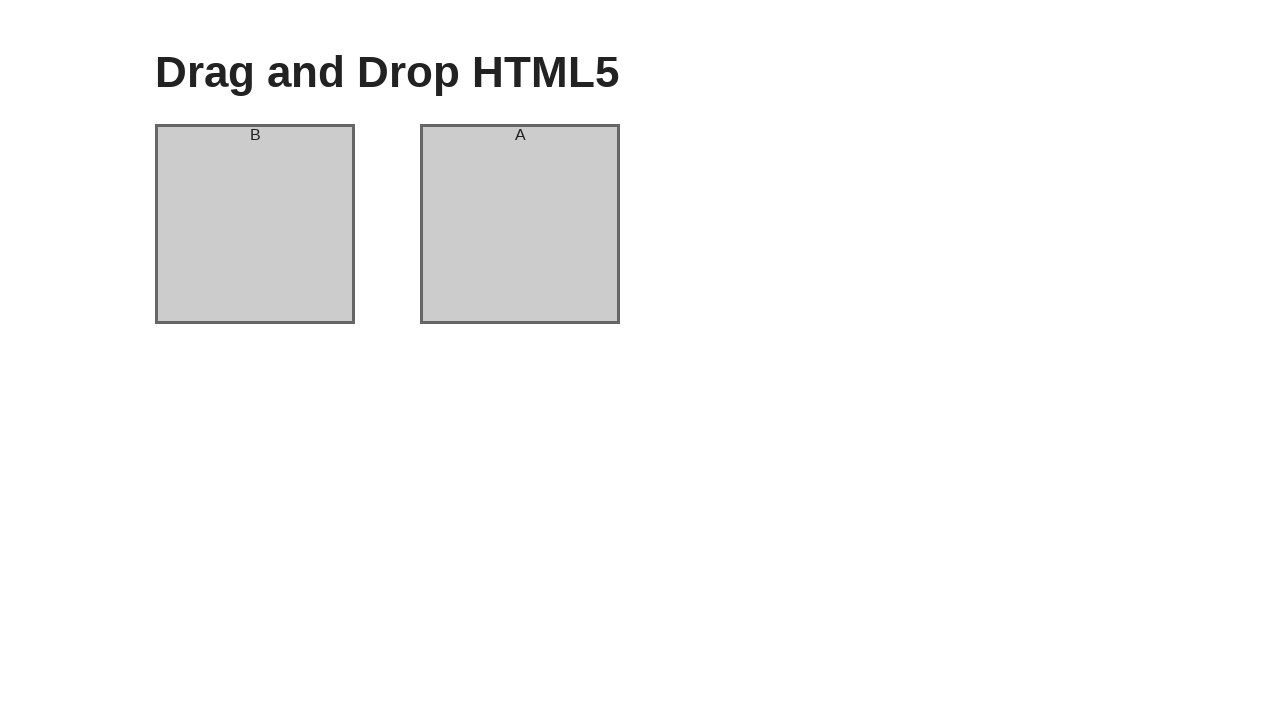

Dragged column A back to column B to restore original state at (520, 224)
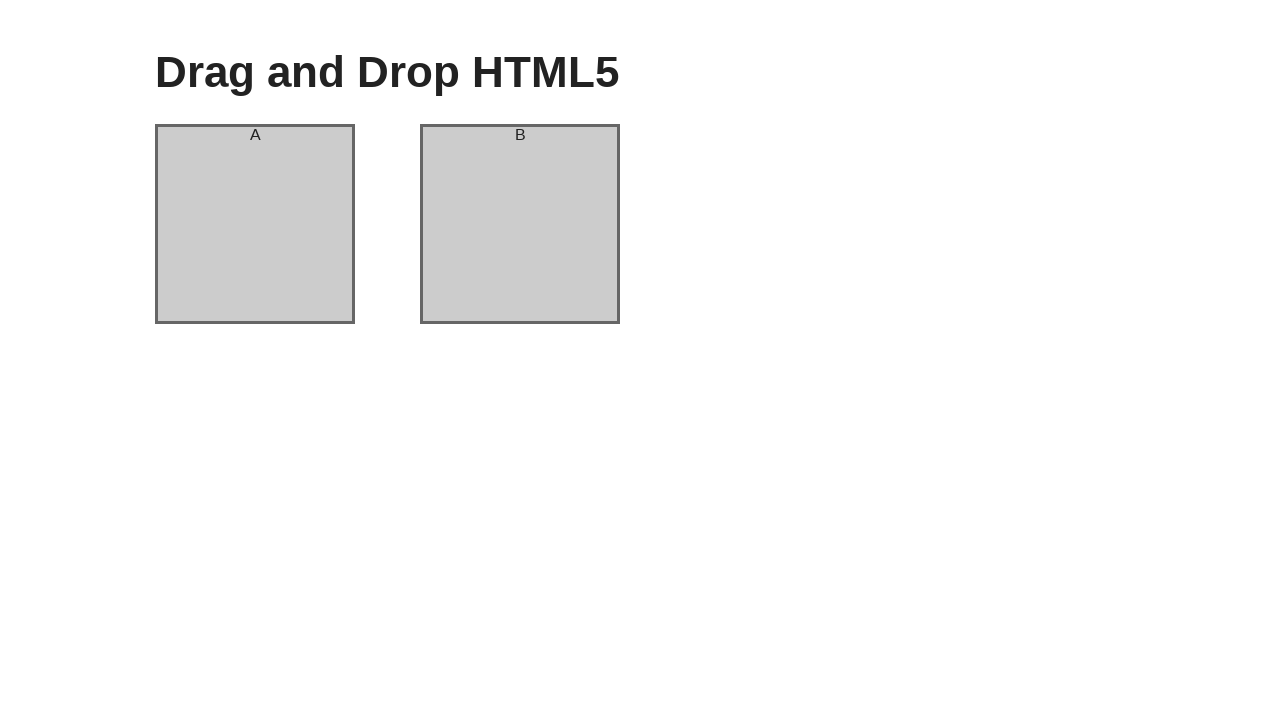

Waited 3 seconds for second drag operation to complete
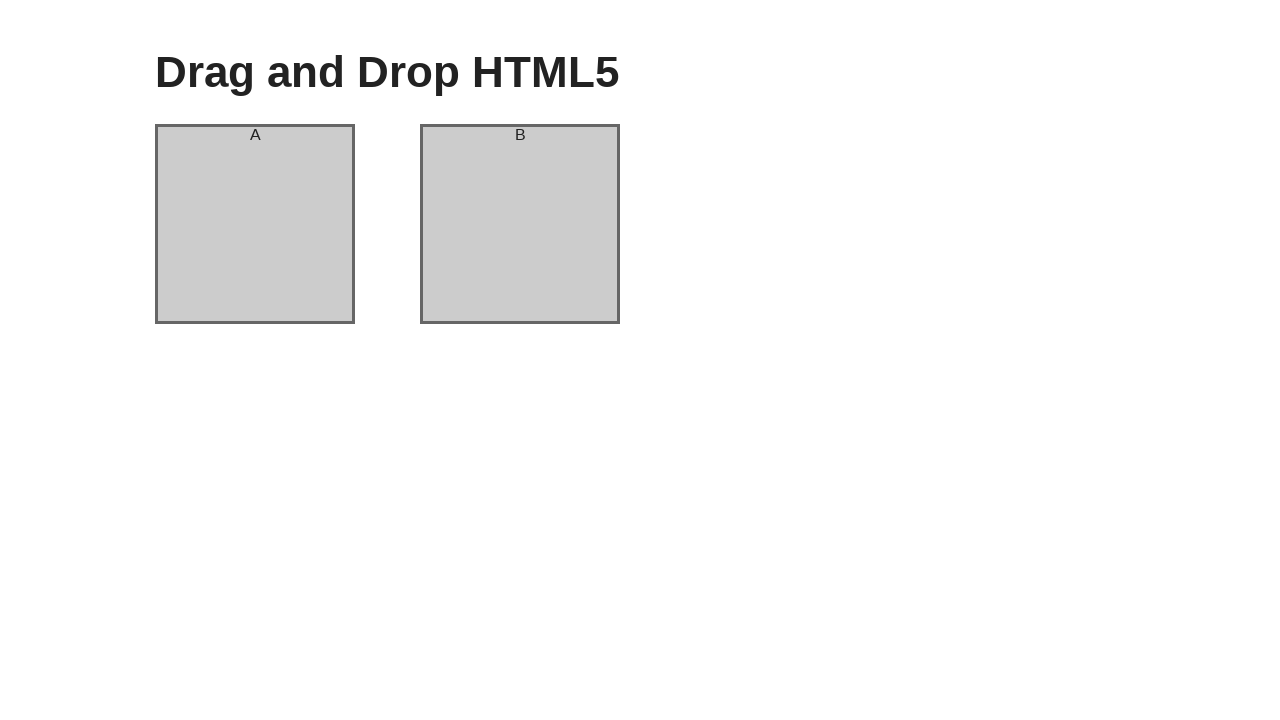

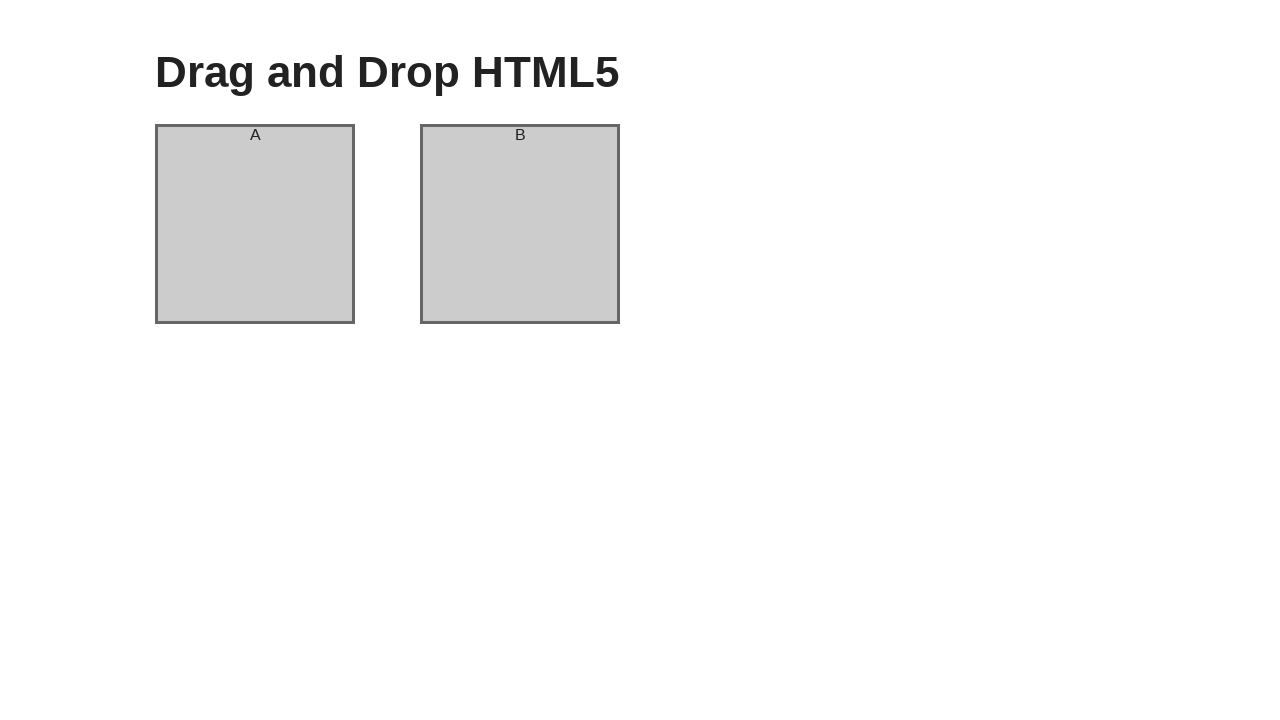